Navigates to a jobs website and clicks on a menu item to verify page navigation by checking the page title

Starting URL: https://alchemy.hguy.co/jobs

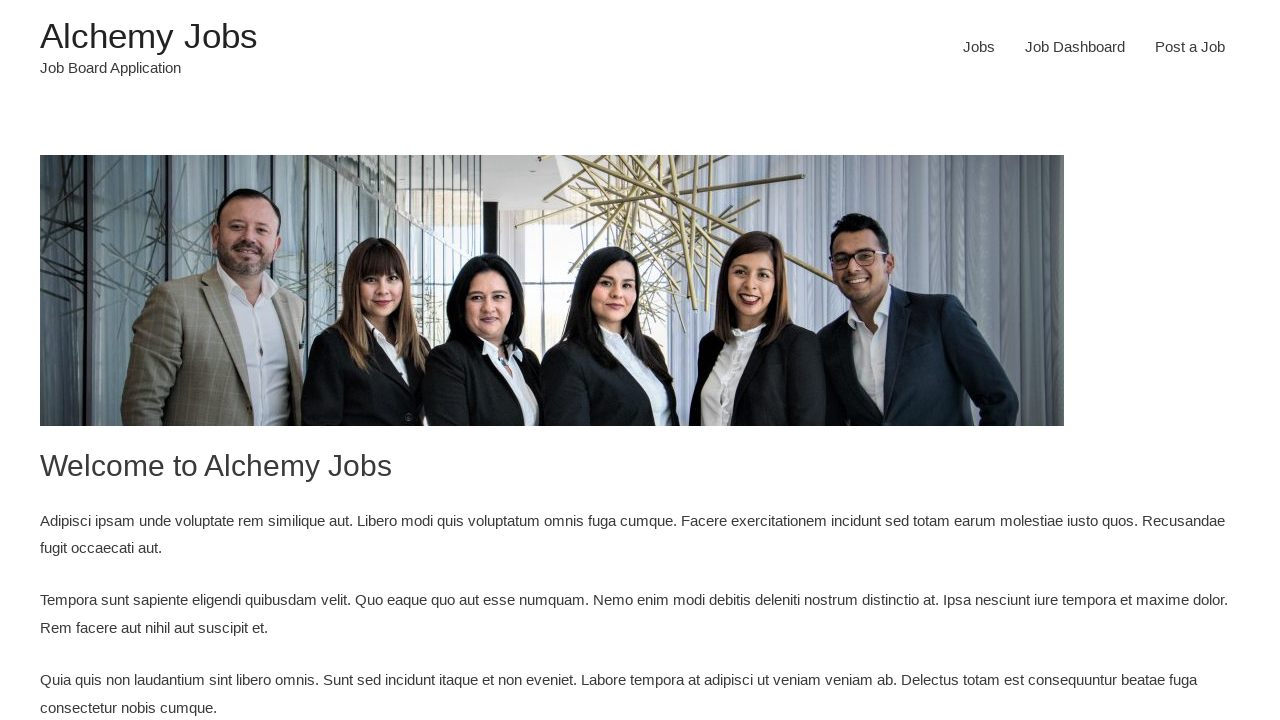

Clicked menu item with id 'menu-item-24' at (979, 47) on #menu-item-24
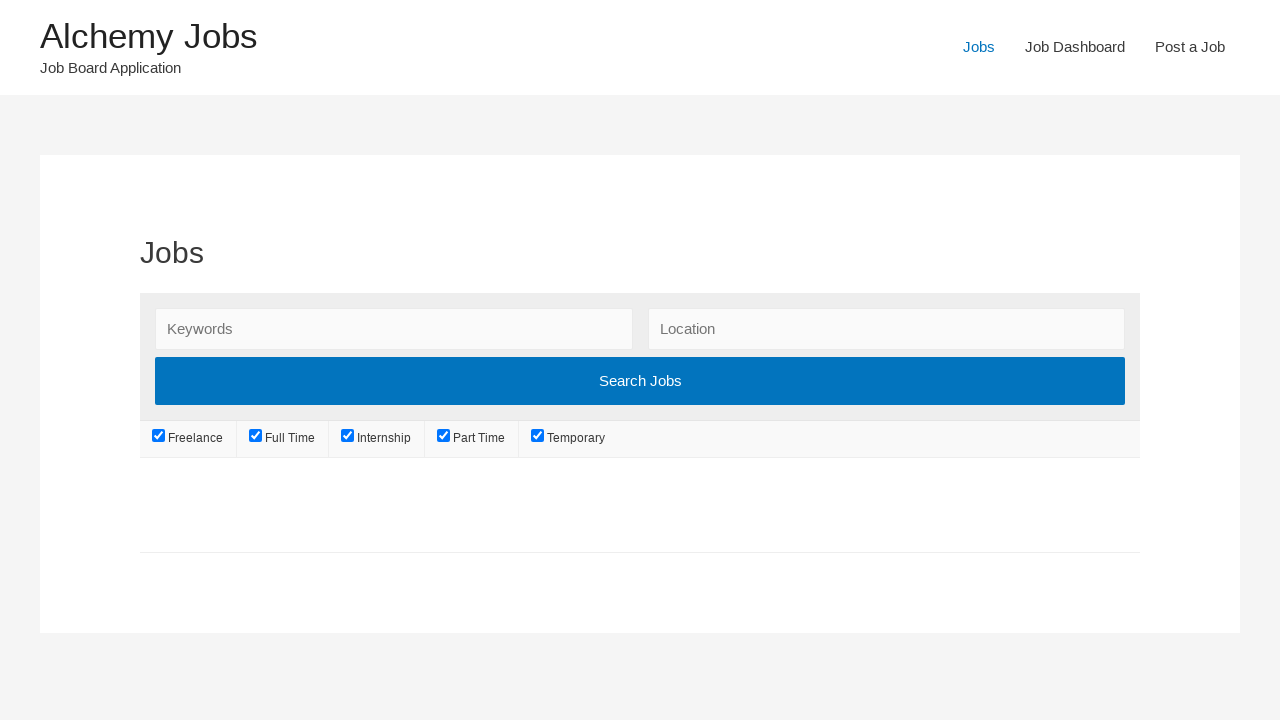

Waited for page to reach network idle state
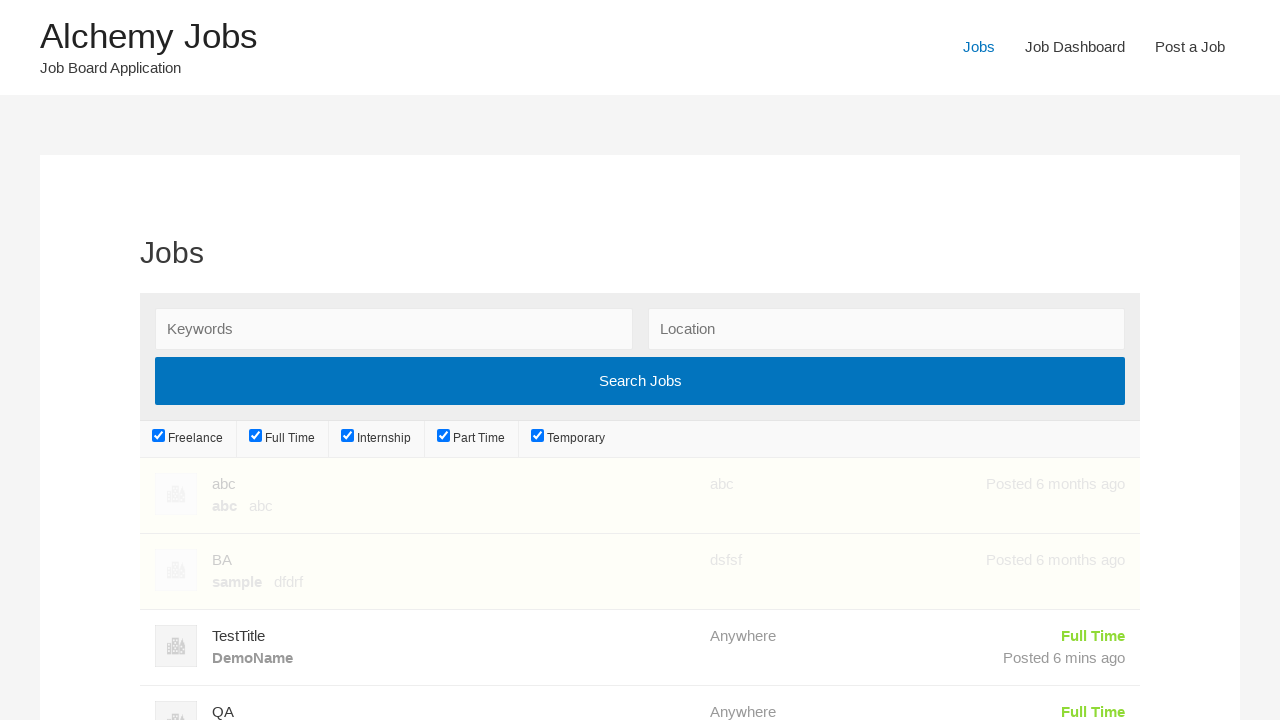

Verified page title is 'Jobs – Alchemy Jobs'
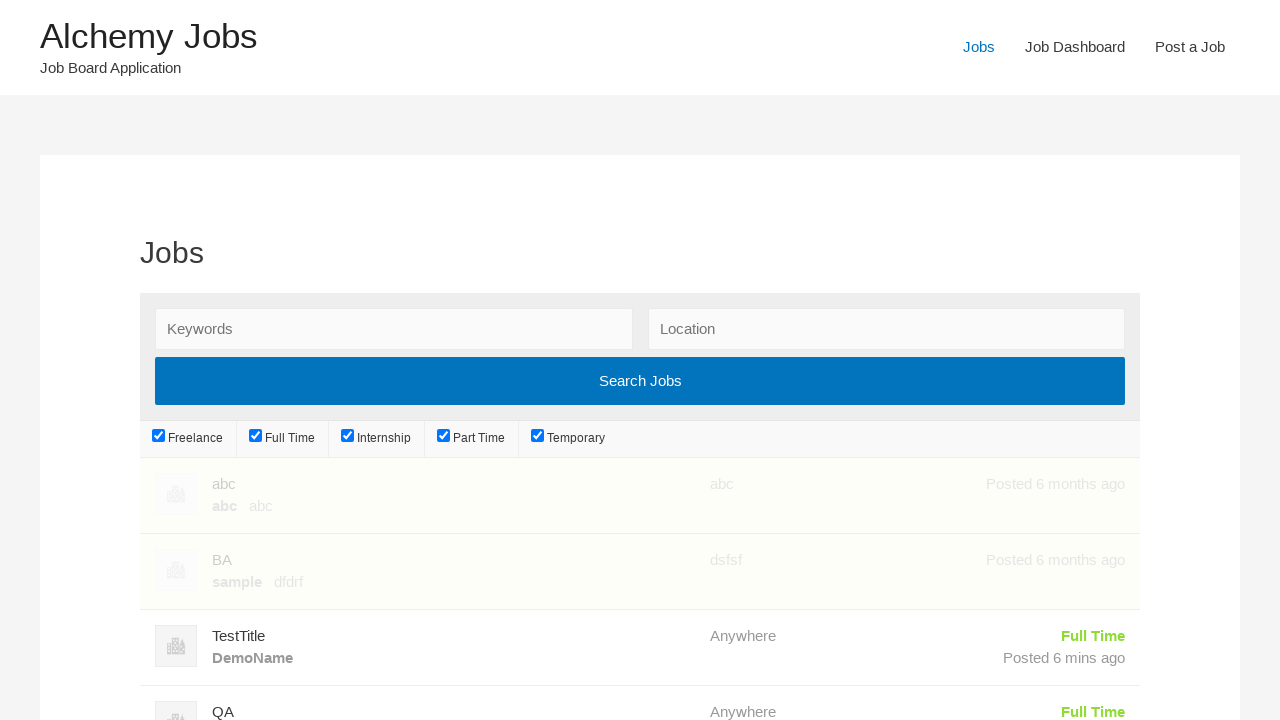

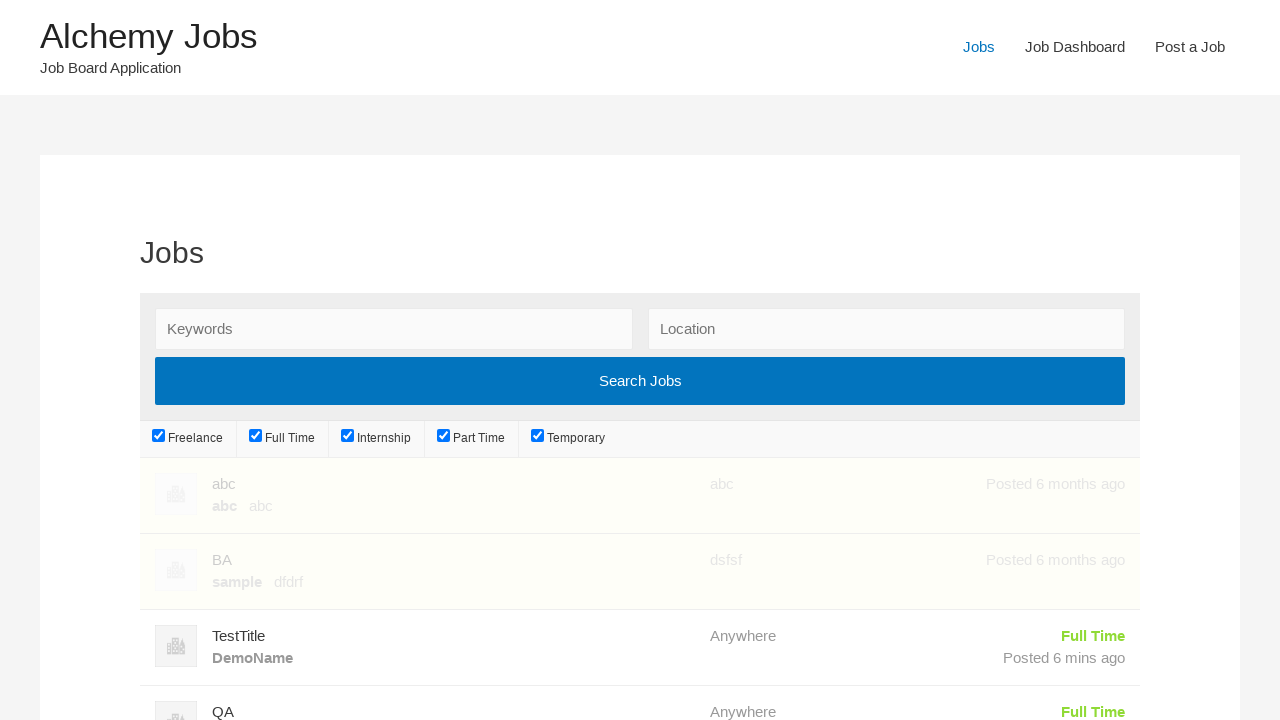